Tests scrolling to form elements and filling in name and date fields on a form page

Starting URL: https://formy-project.herokuapp.com/scroll

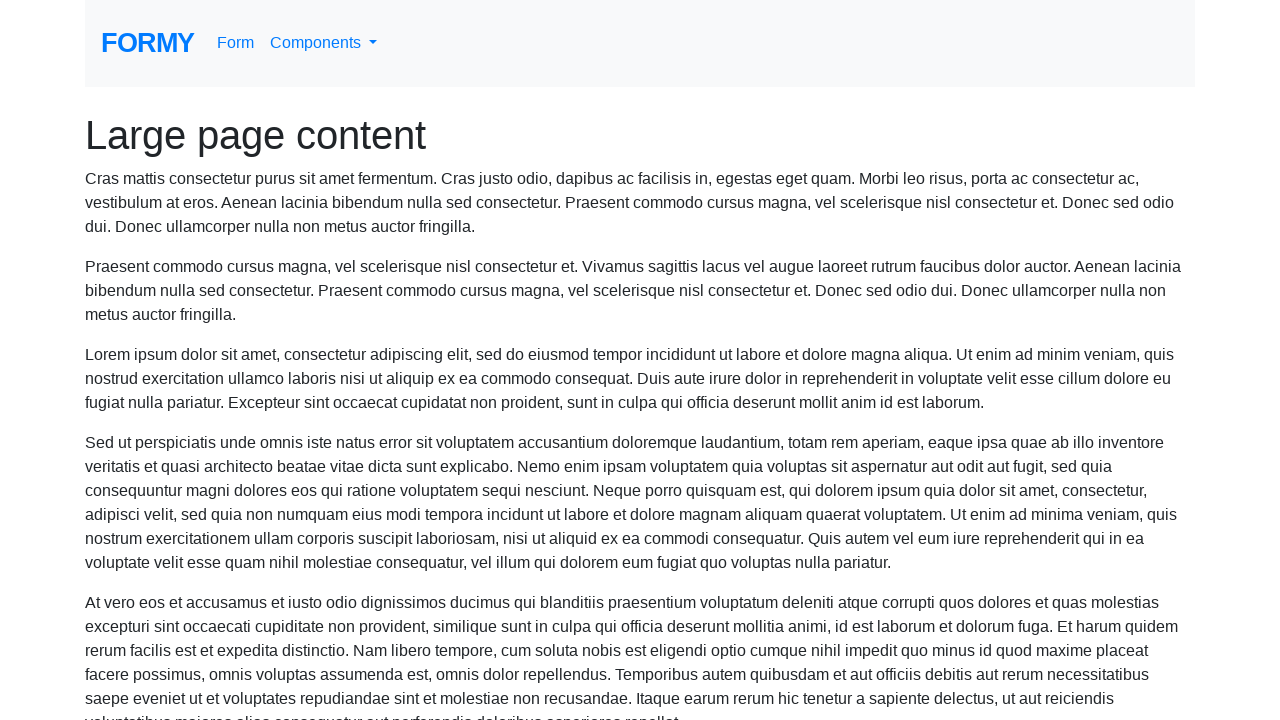

Located name field element
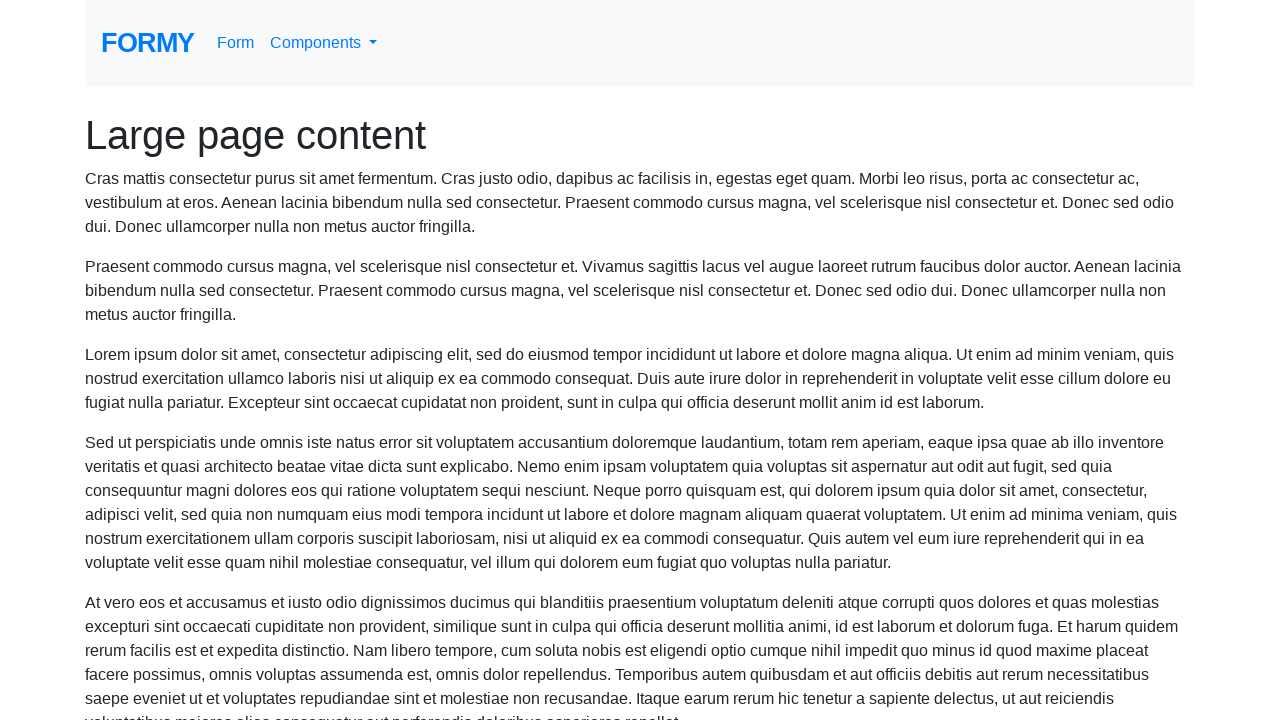

Scrolled to name field
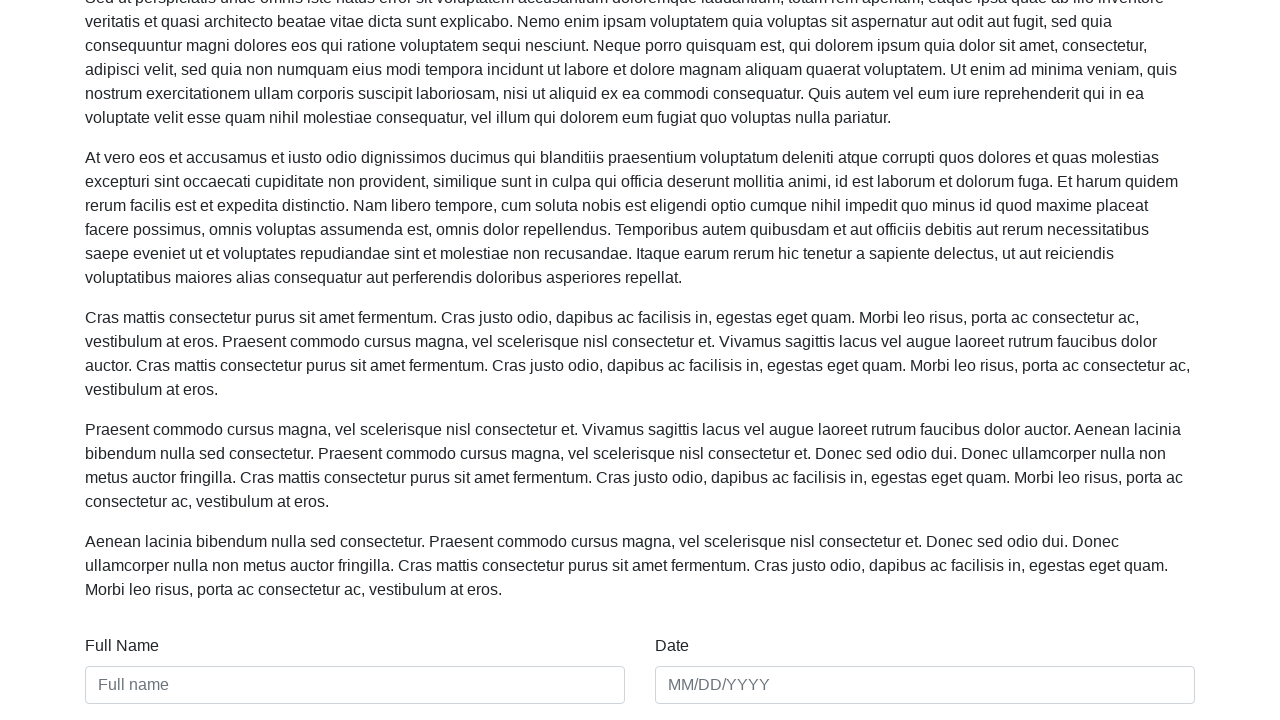

Filled name field with 'Ramesh D' on #name
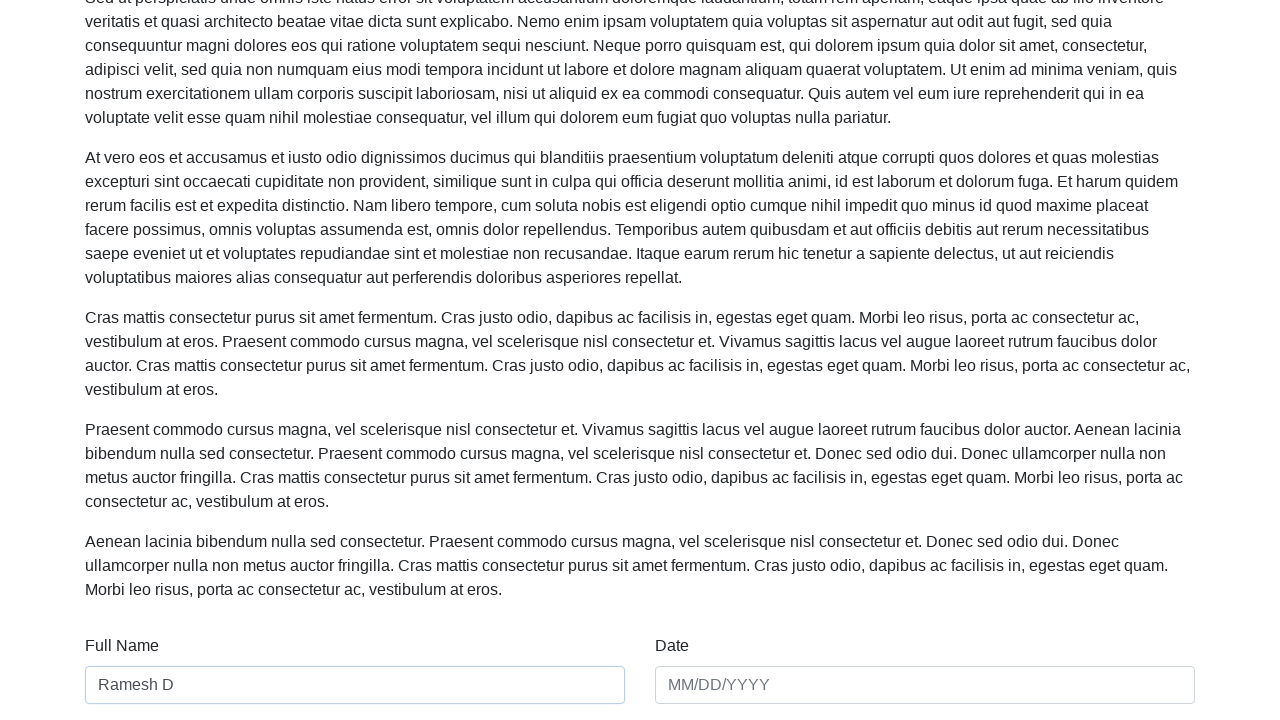

Filled date field with '30/04/2021' on #date
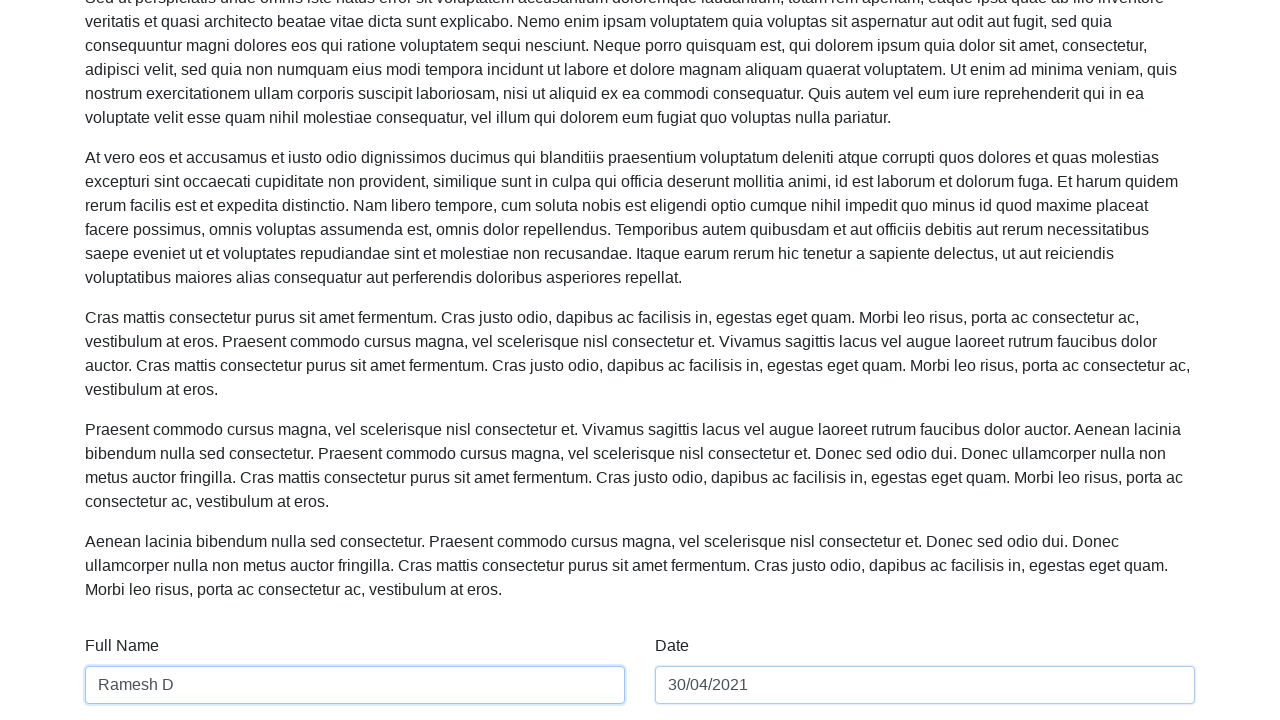

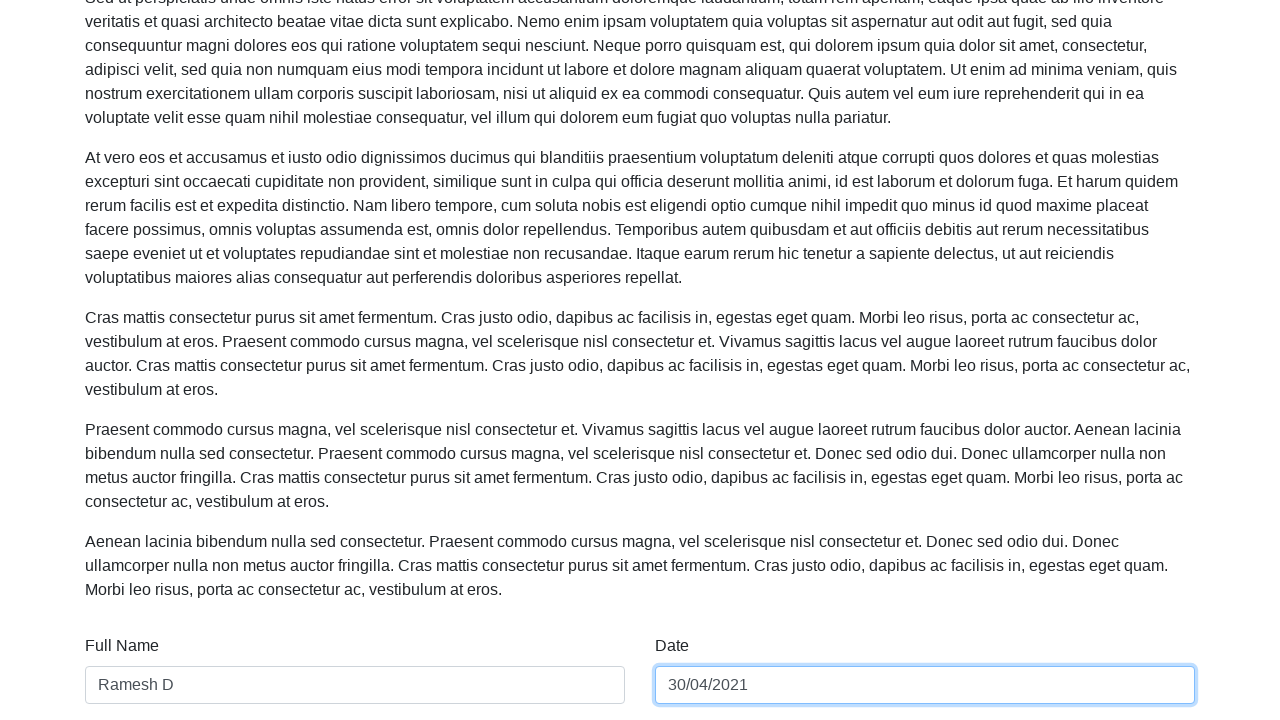